Tests clicking the Home navigation link and verifies the URL changes to the home page

Starting URL: https://www.demoblaze.com/

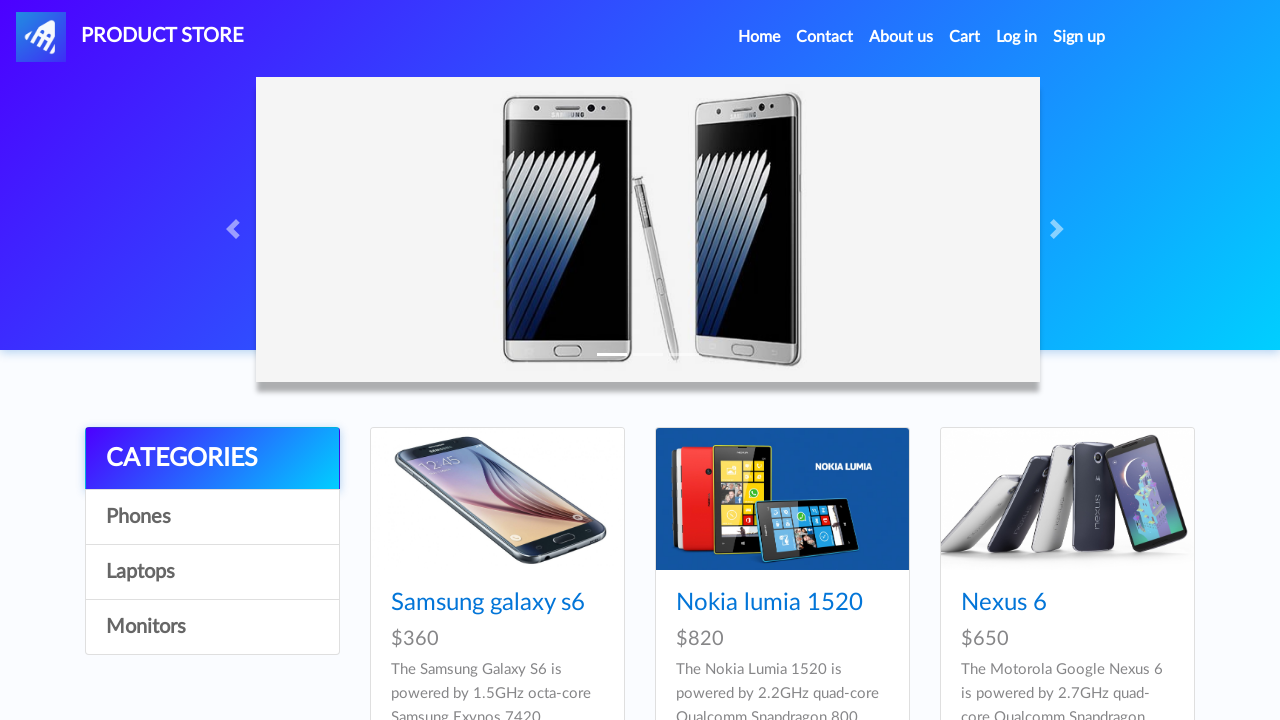

Clicked Home navigation link at (759, 37) on a:has-text('Home')
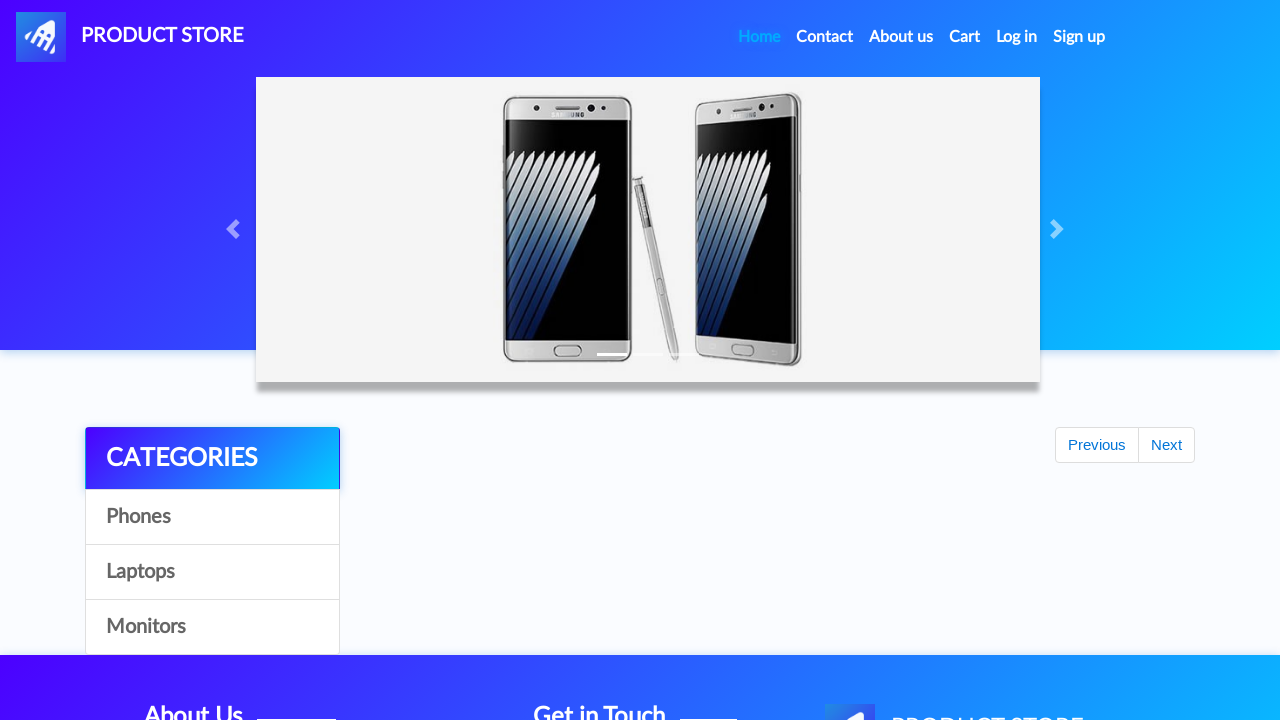

Verified URL changed to home page (index.html)
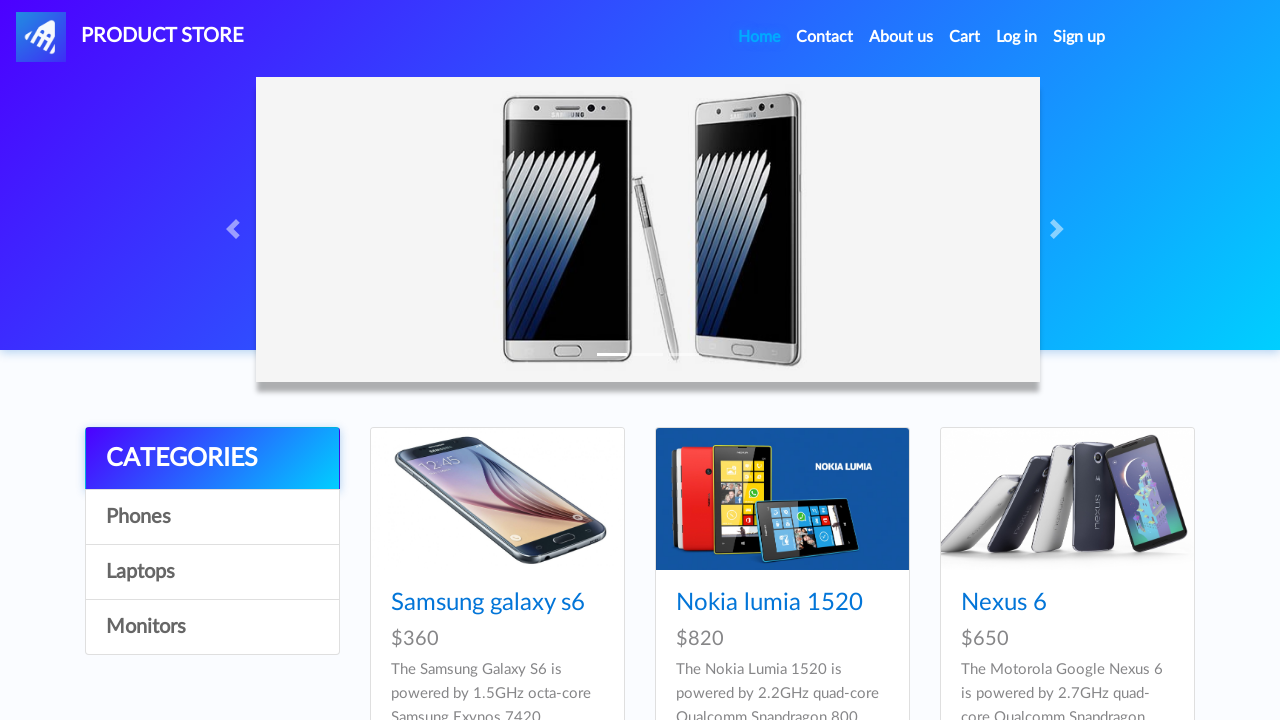

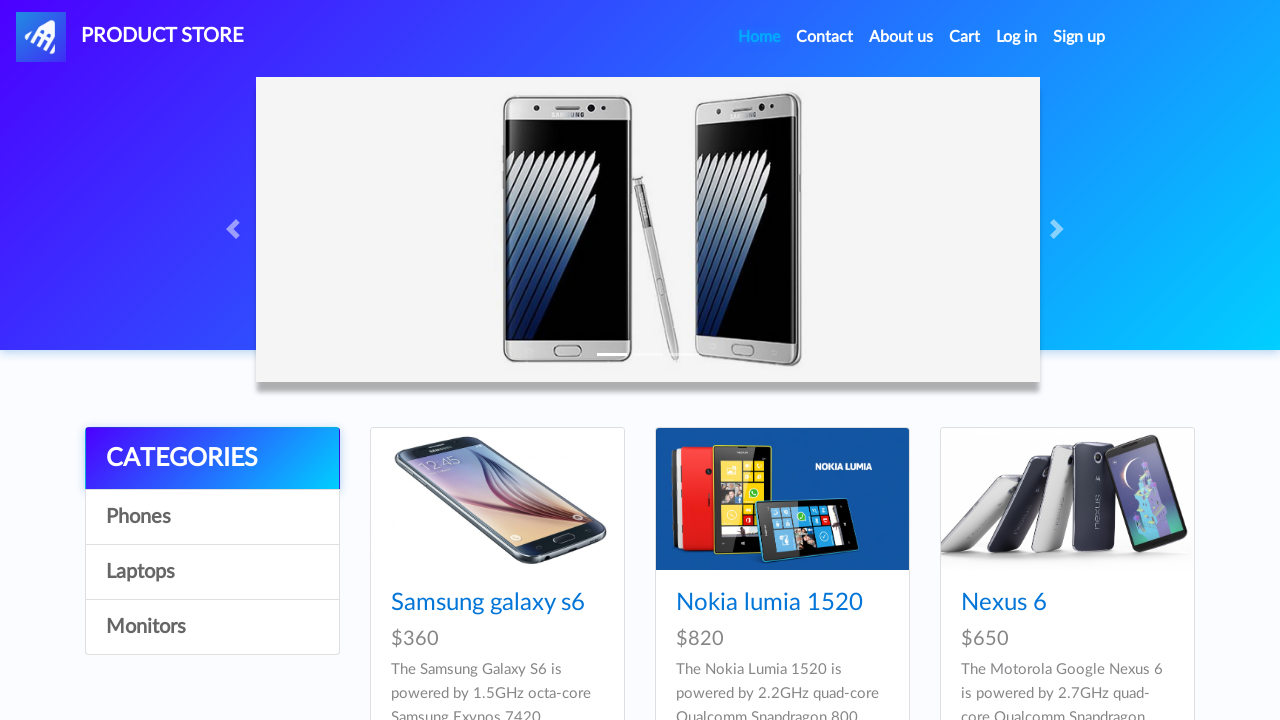